Joins a live student session by entering a student name in a bootbox prompt dialog and clicking OK to confirm entry.

Starting URL: https://live.monetanalytics.com/stu_proc/student.html#

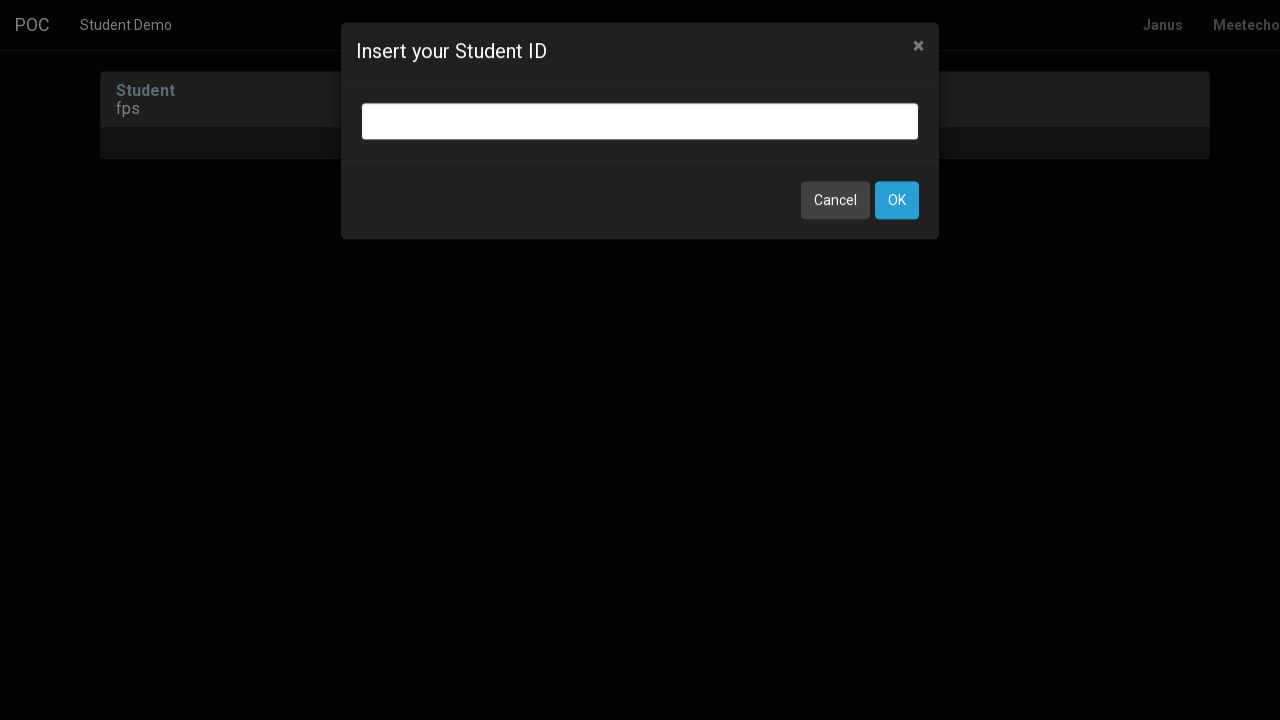

Bootbox input dialog appeared
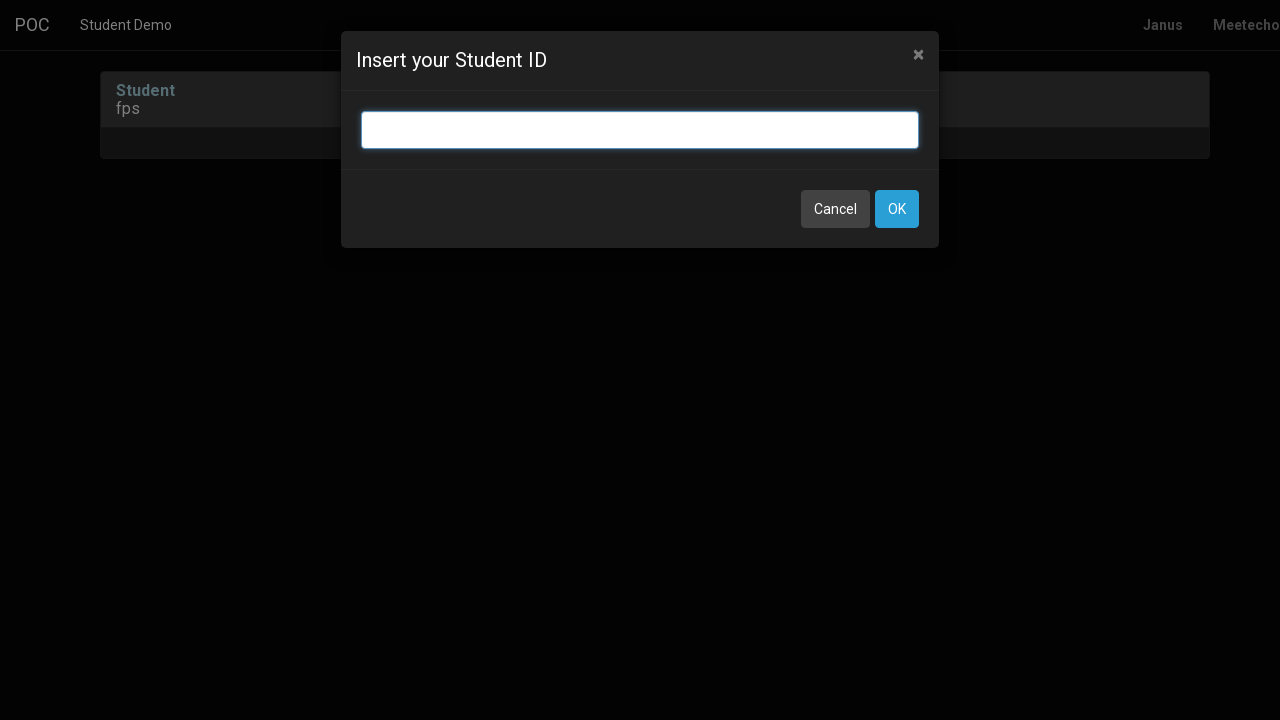

Entered student name 'Student-41' in bootbox prompt on input.bootbox-input.bootbox-input-text.form-control
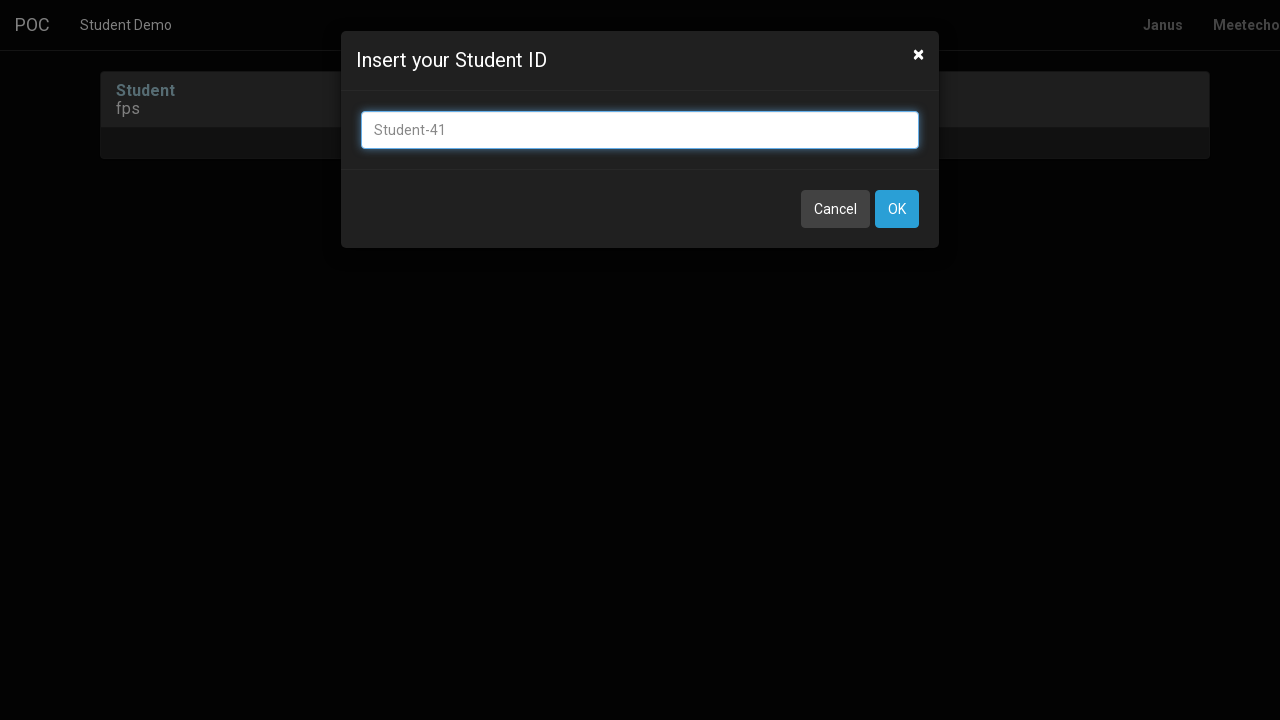

Clicked OK button to confirm student entry at (897, 209) on button:has-text('OK')
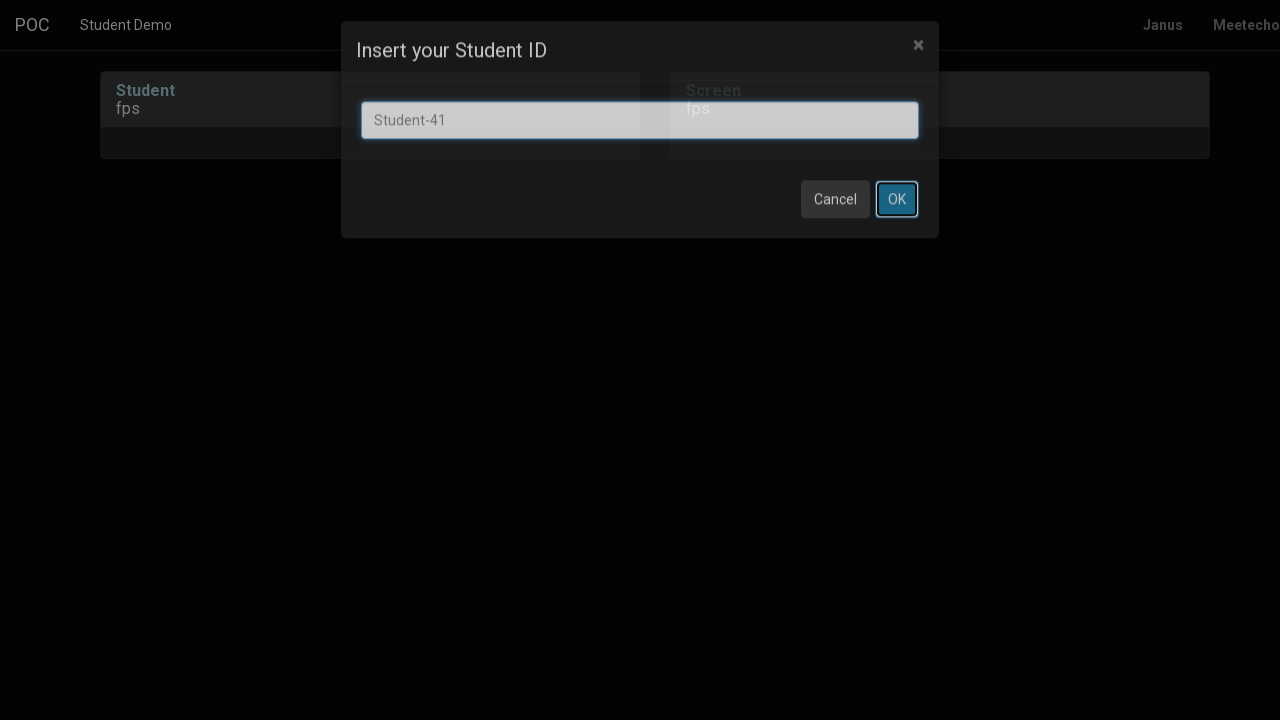

Waited 3 seconds for page to process entry
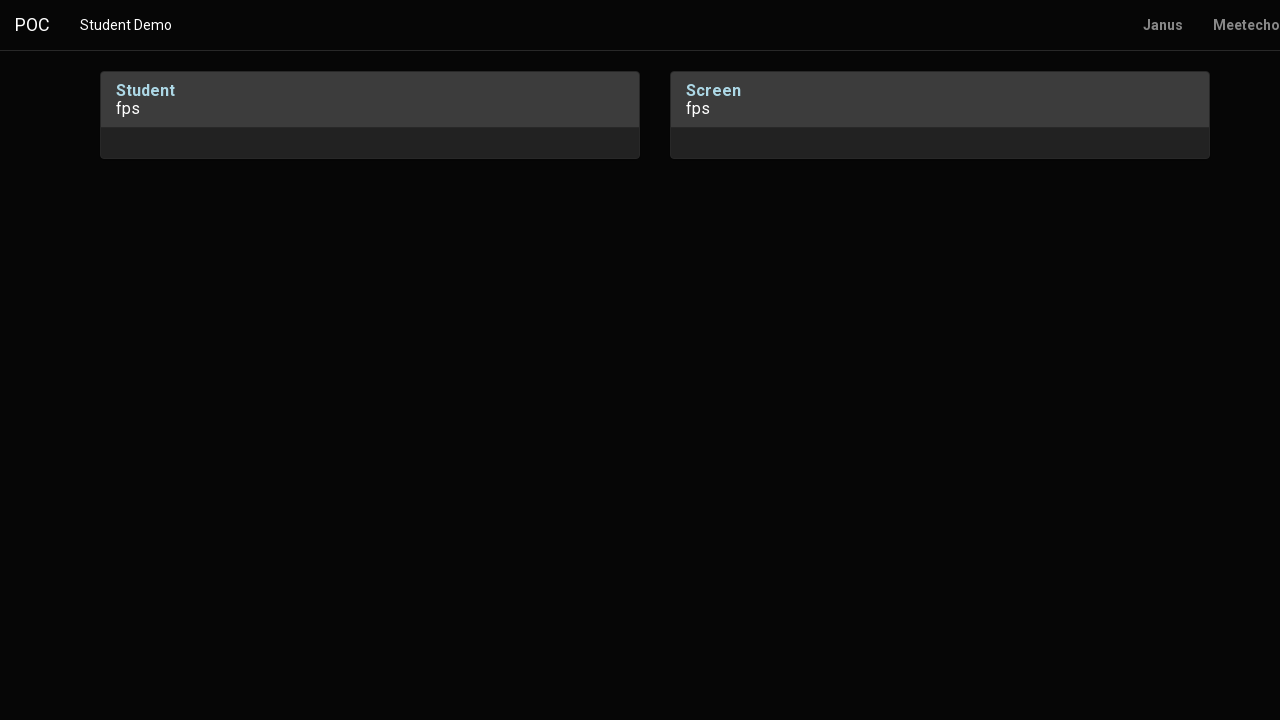

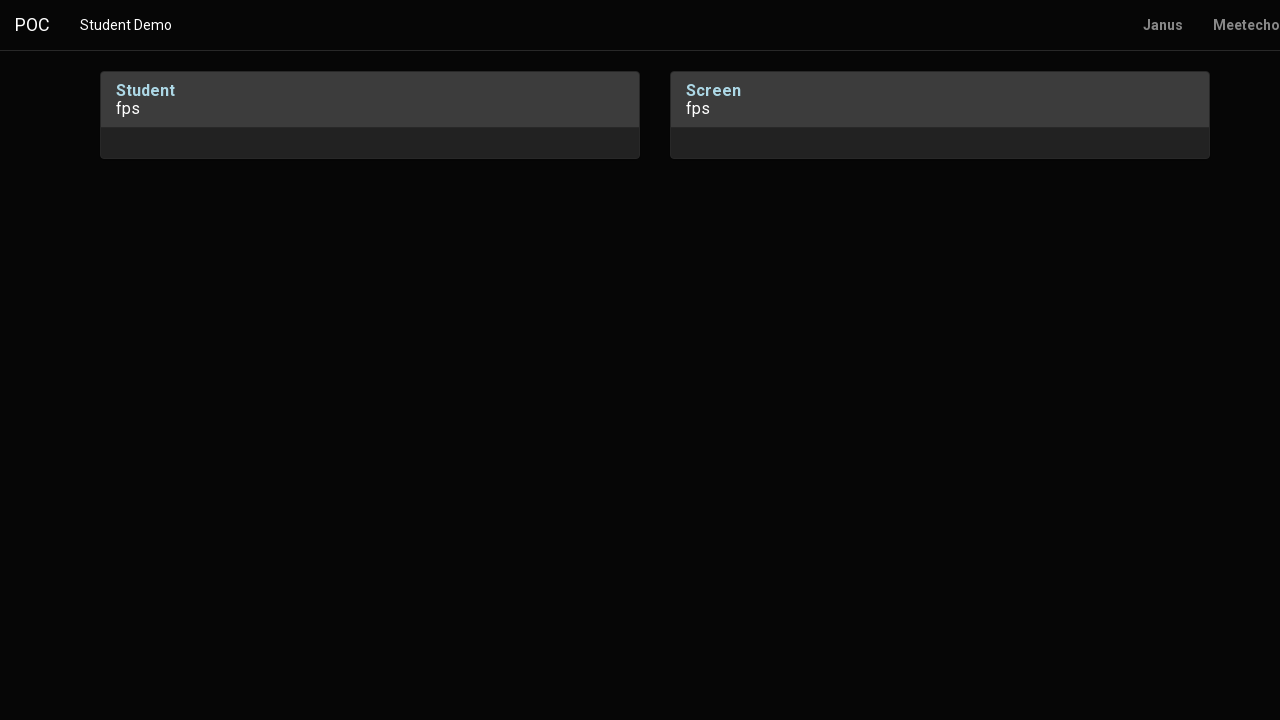